Tests registration form submission by filling in first name, last name, and email fields, then verifying successful registration message

Starting URL: http://suninjuly.github.io/registration1.html

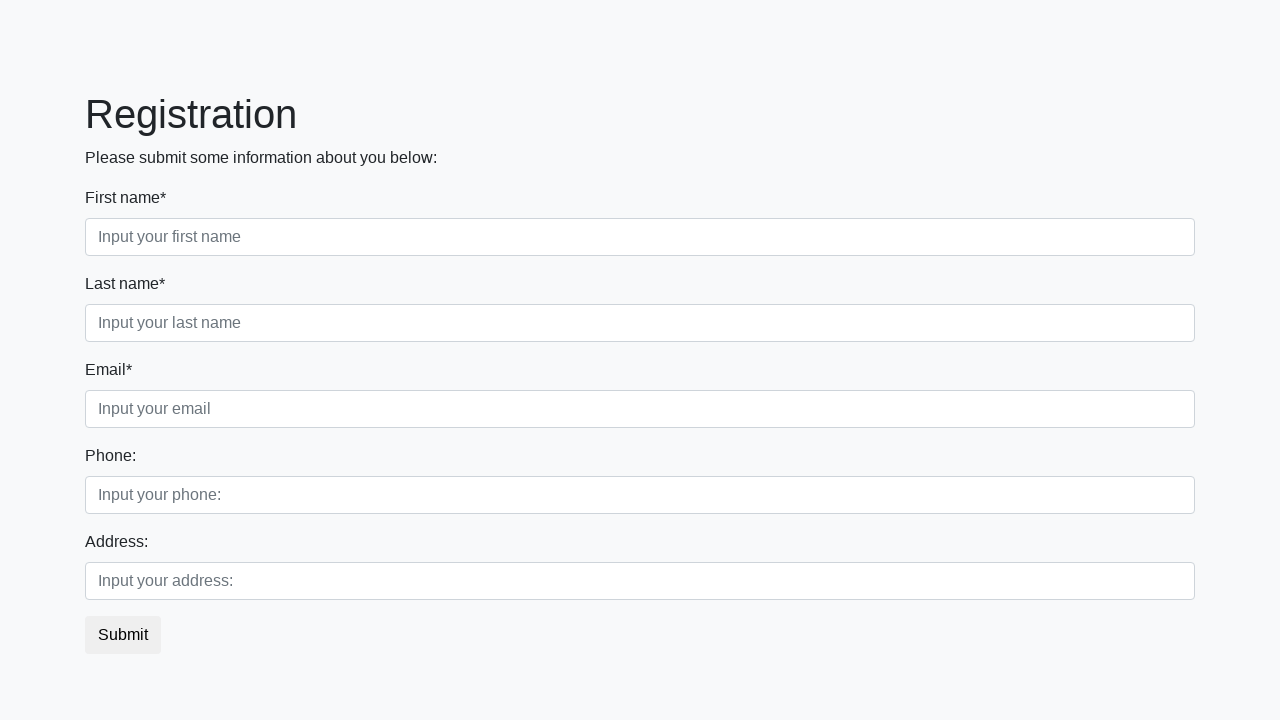

Filled in first name field with 'Ivan' on input.form-control.first[required]
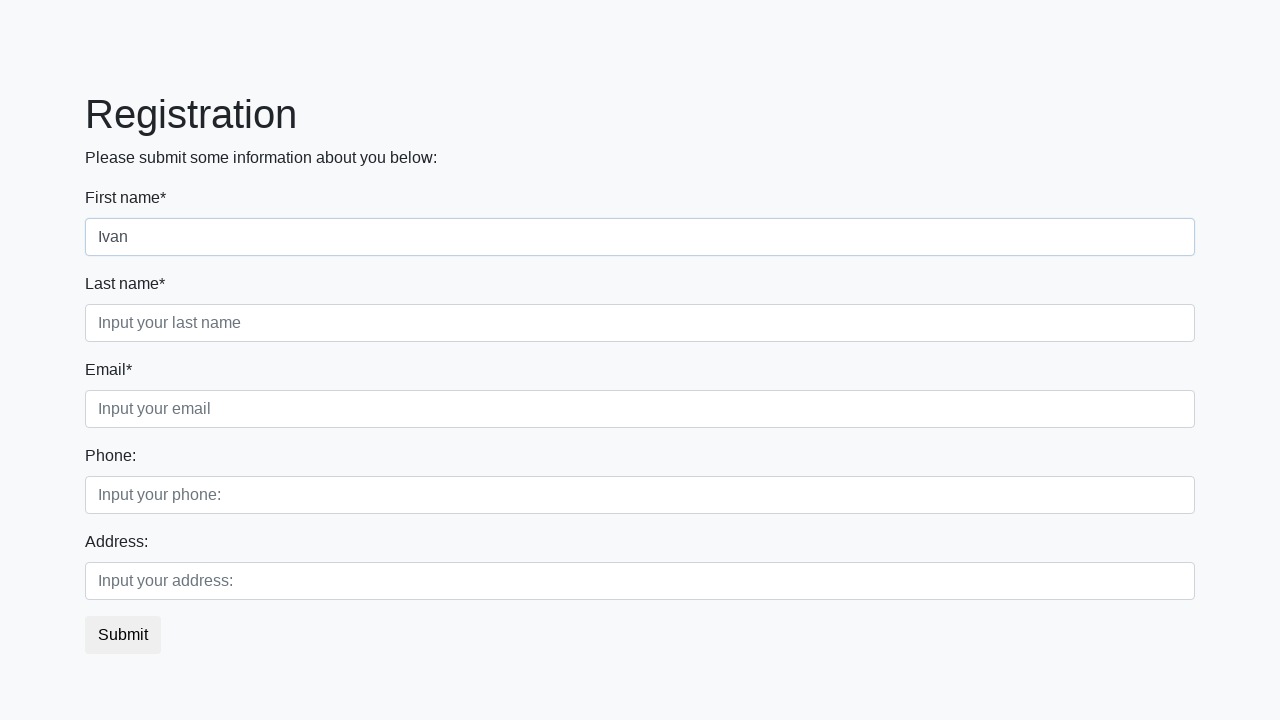

Filled in last name field with 'Petrov' on input.form-control.second[required]
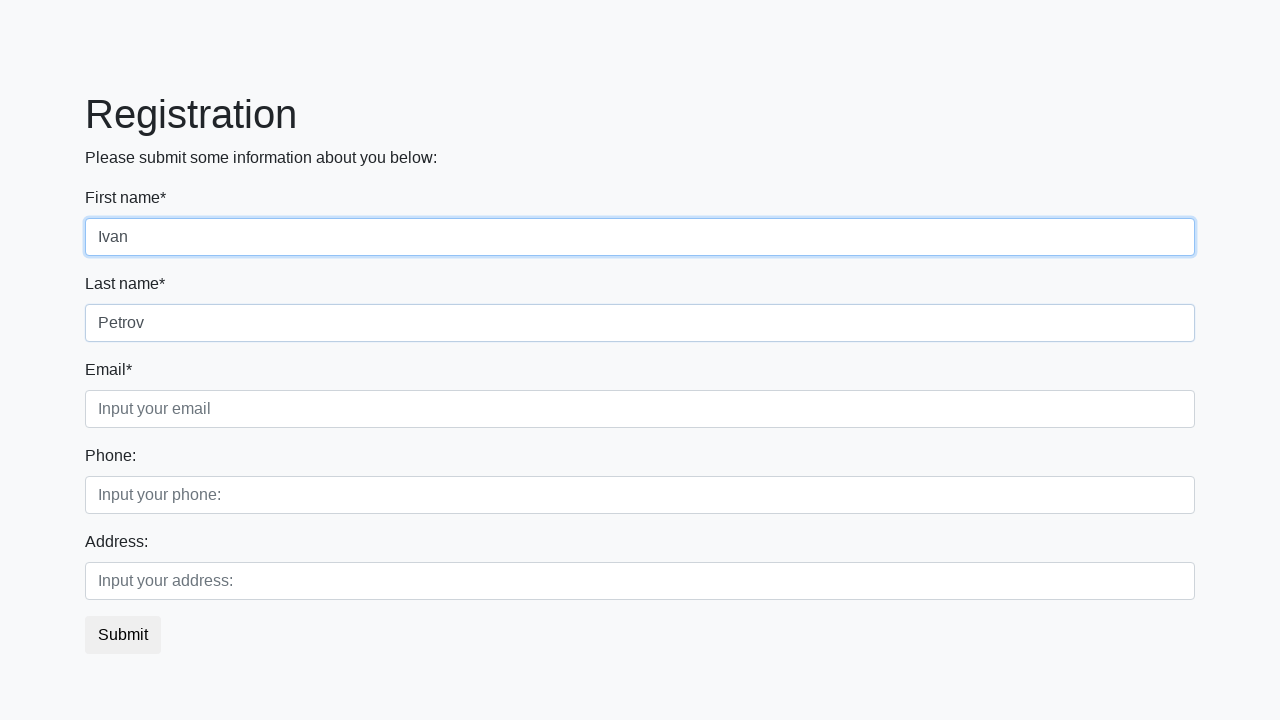

Filled in email field with 'example@mail.ru' on input.form-control.third[required]
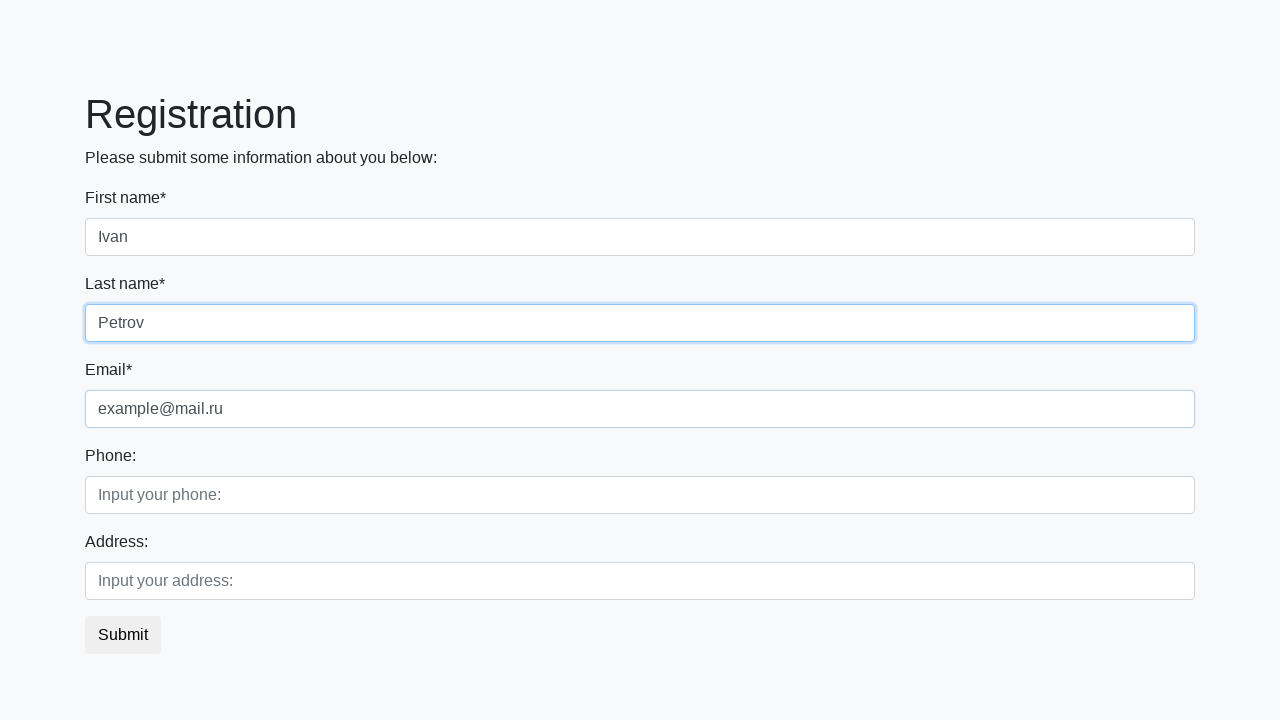

Clicked submit button to submit registration form at (123, 635) on button.btn
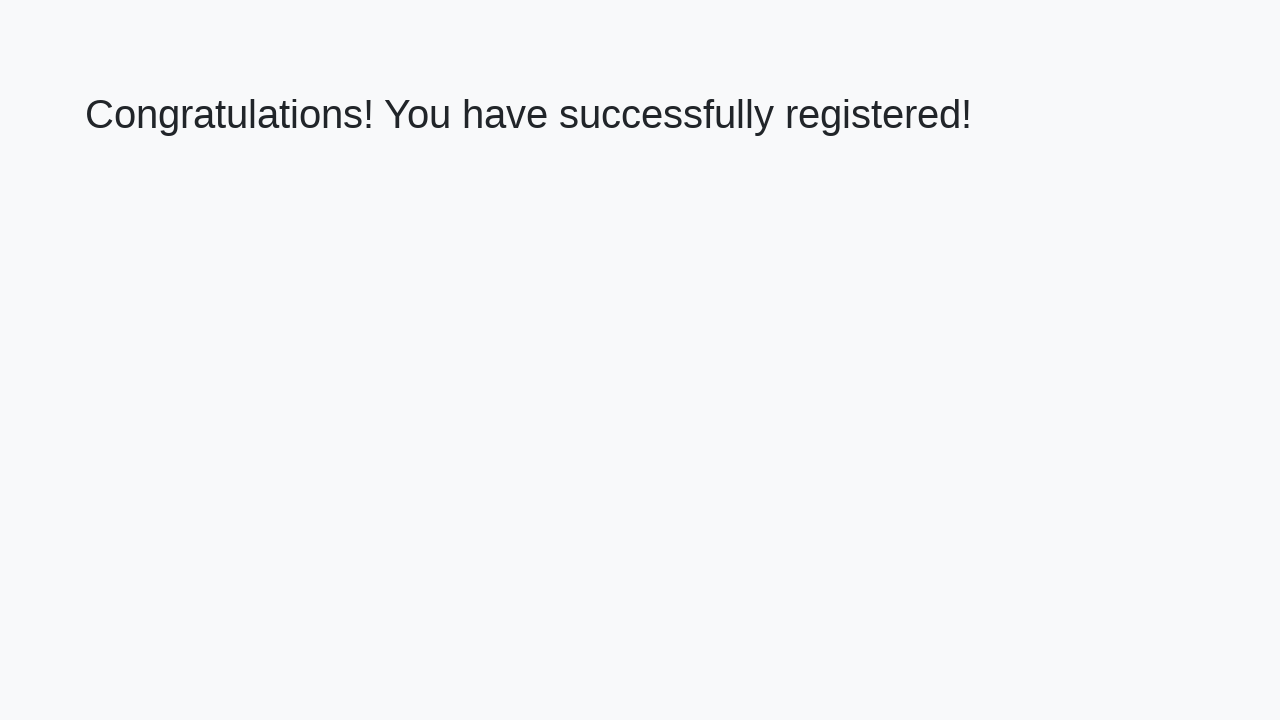

Waited for success page heading to load
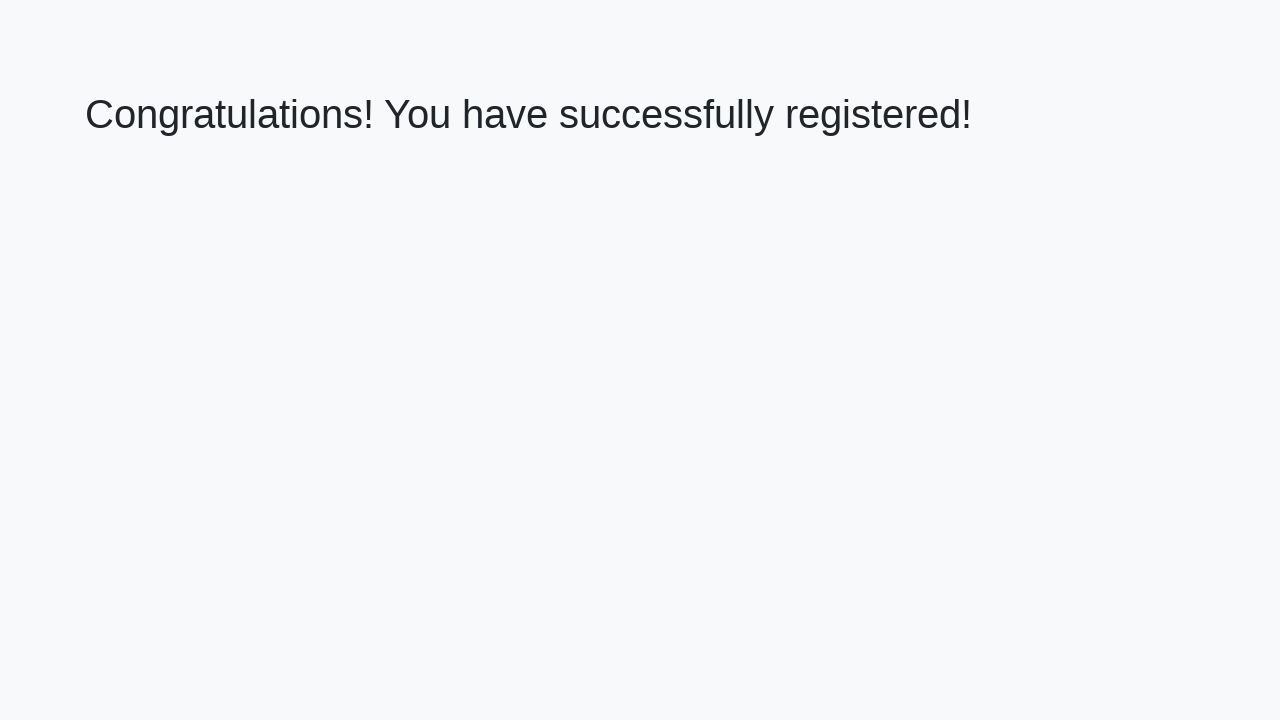

Retrieved success message heading text
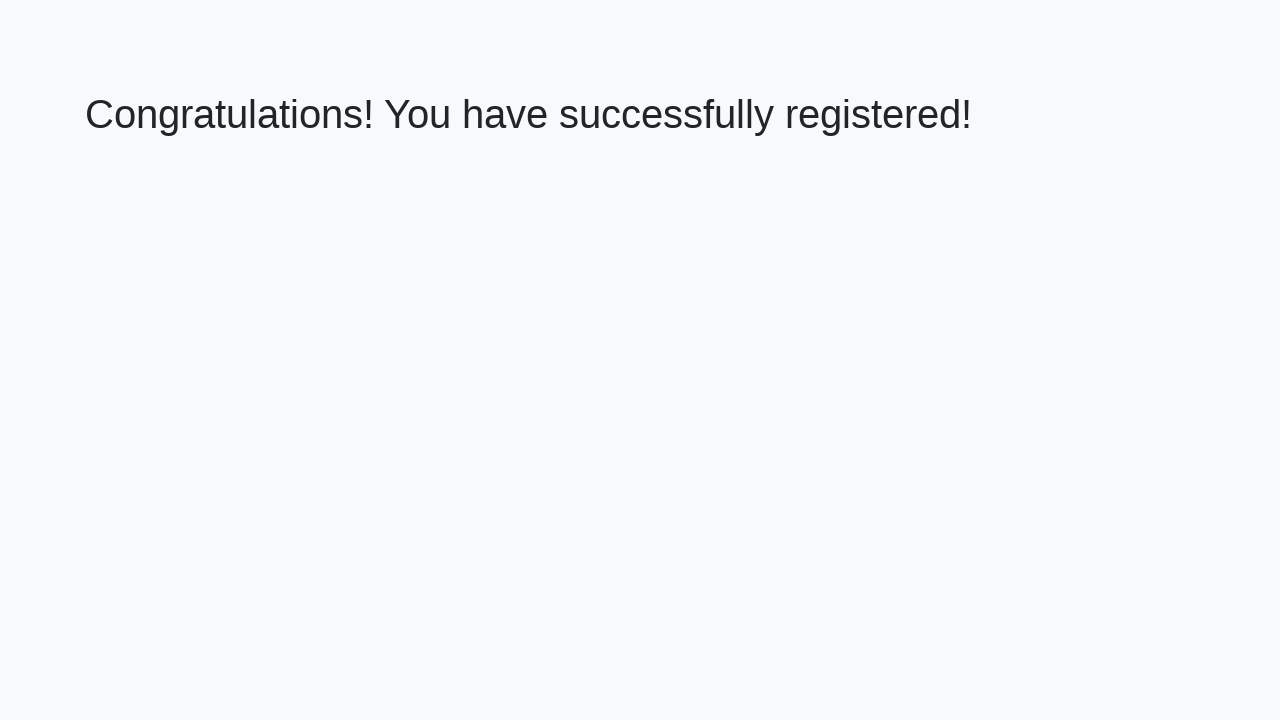

Verified success message: 'Congratulations! You have successfully registered!'
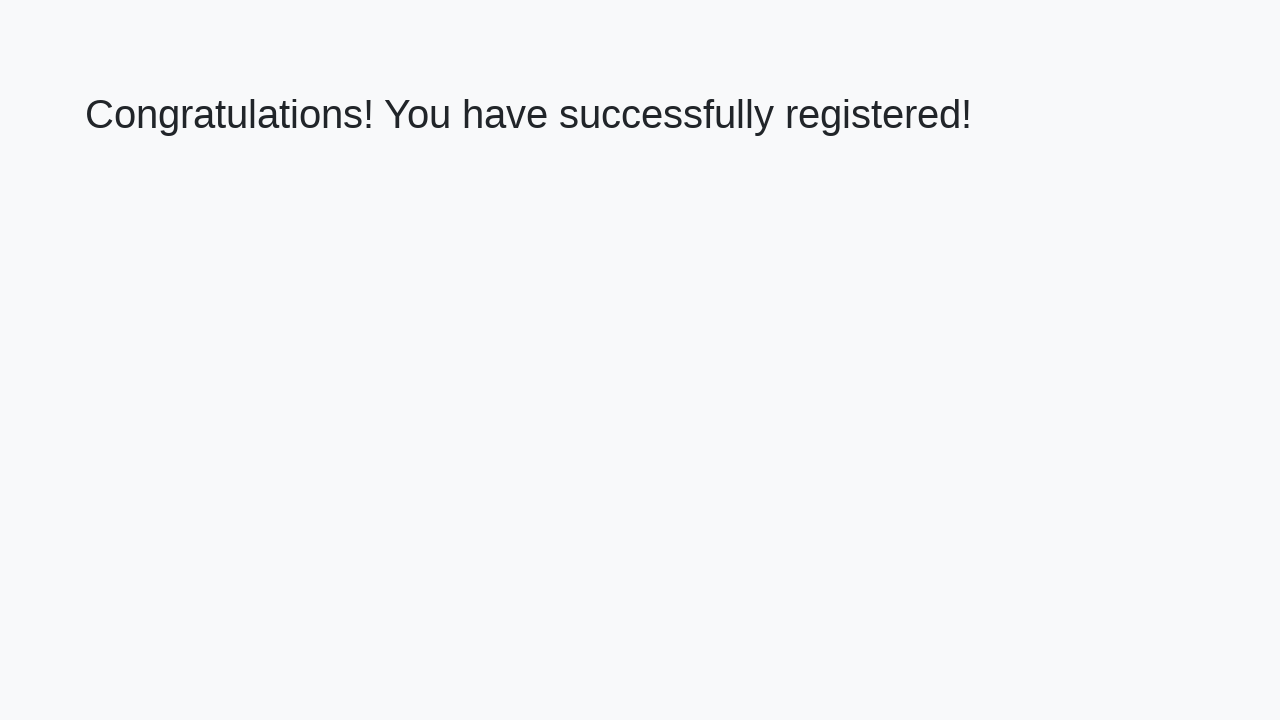

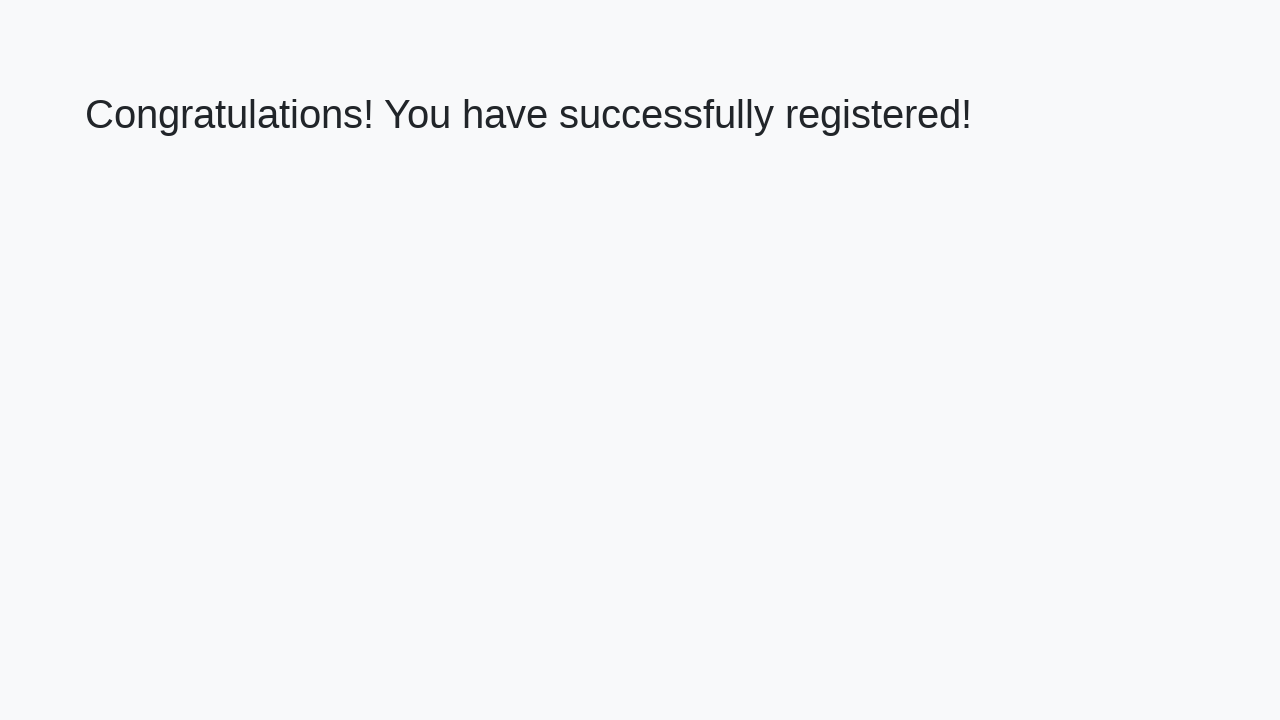